Tests registration form validation by entering mismatched email confirmation and verifying the error message

Starting URL: https://alada.vn/tai-khoan/dang-ky.html

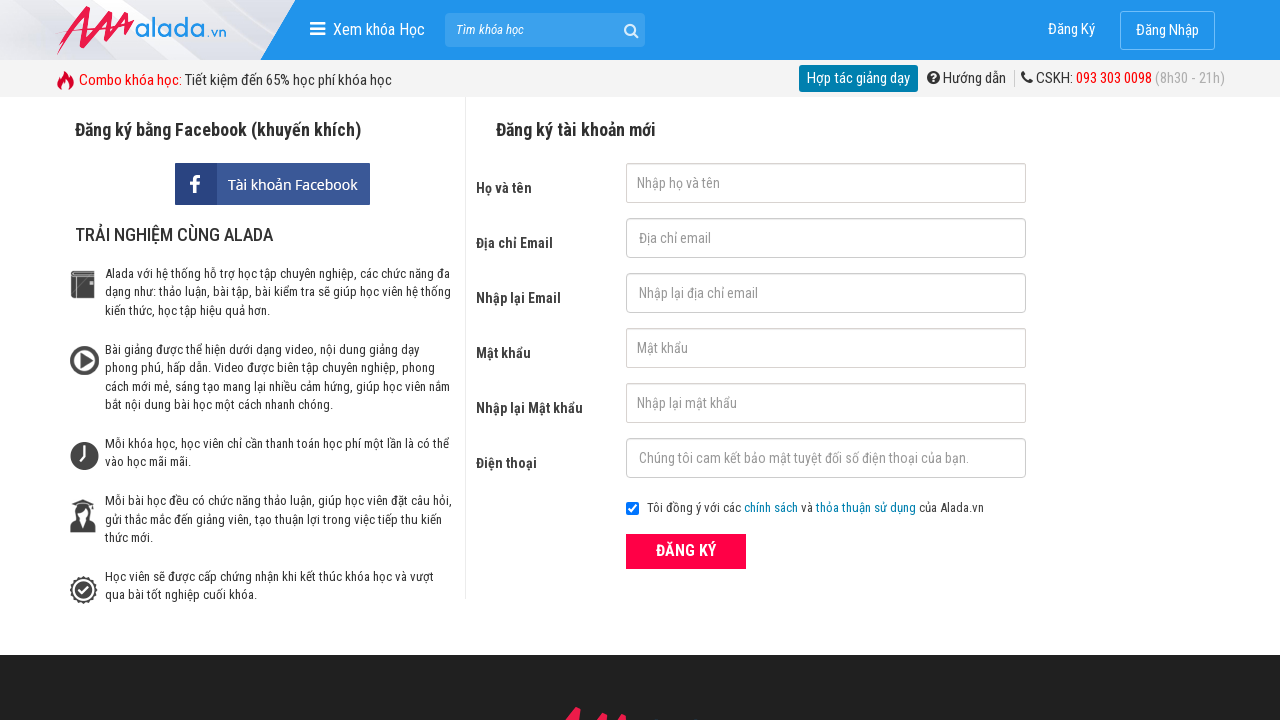

Filled first name field with 'Hung Ngo' on #txtFirstname
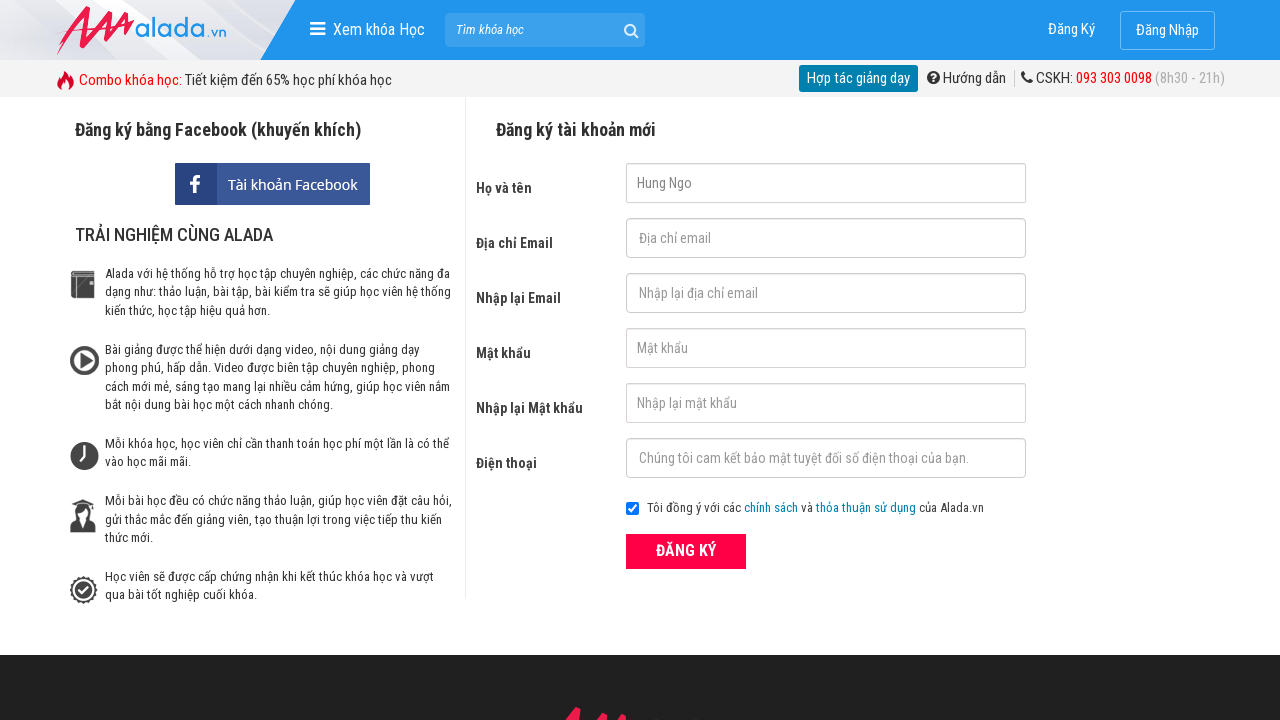

Filled email field with 'hung.@123' on #txtEmail
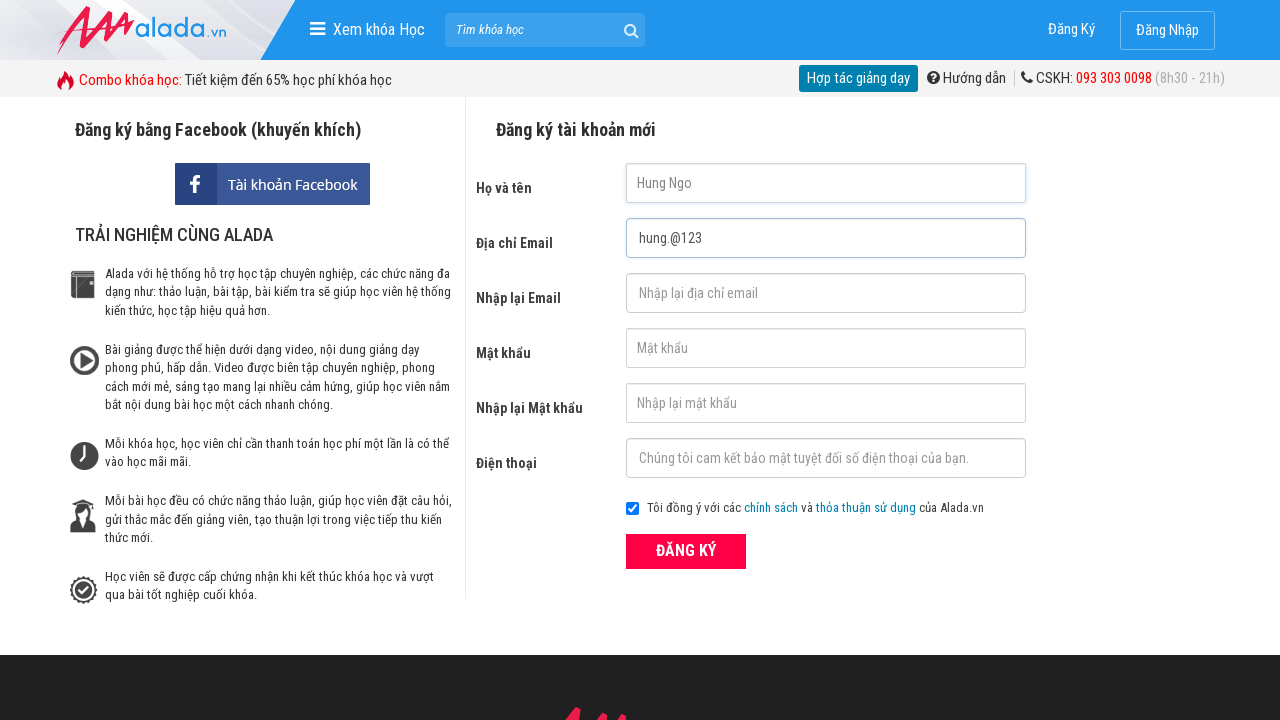

Filled email confirmation field with 'hung.@1234' (mismatched) on #txtCEmail
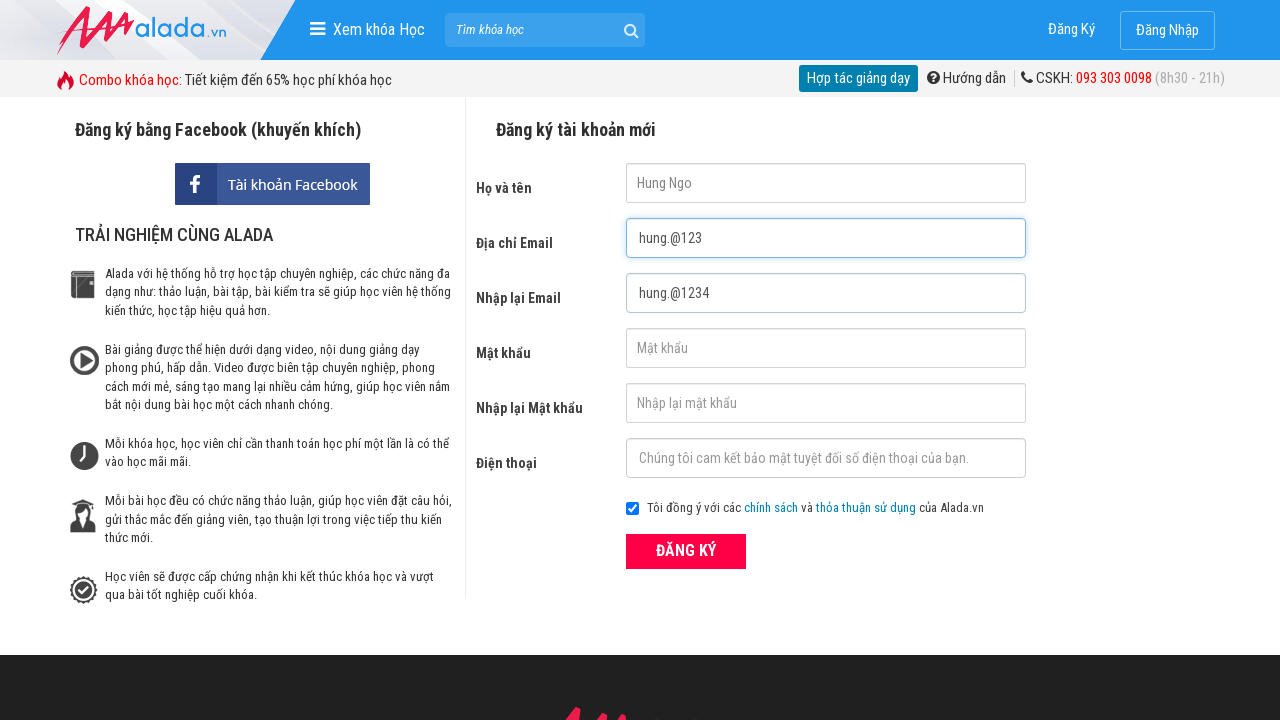

Filled password field with '0543600932' on #txtPassword
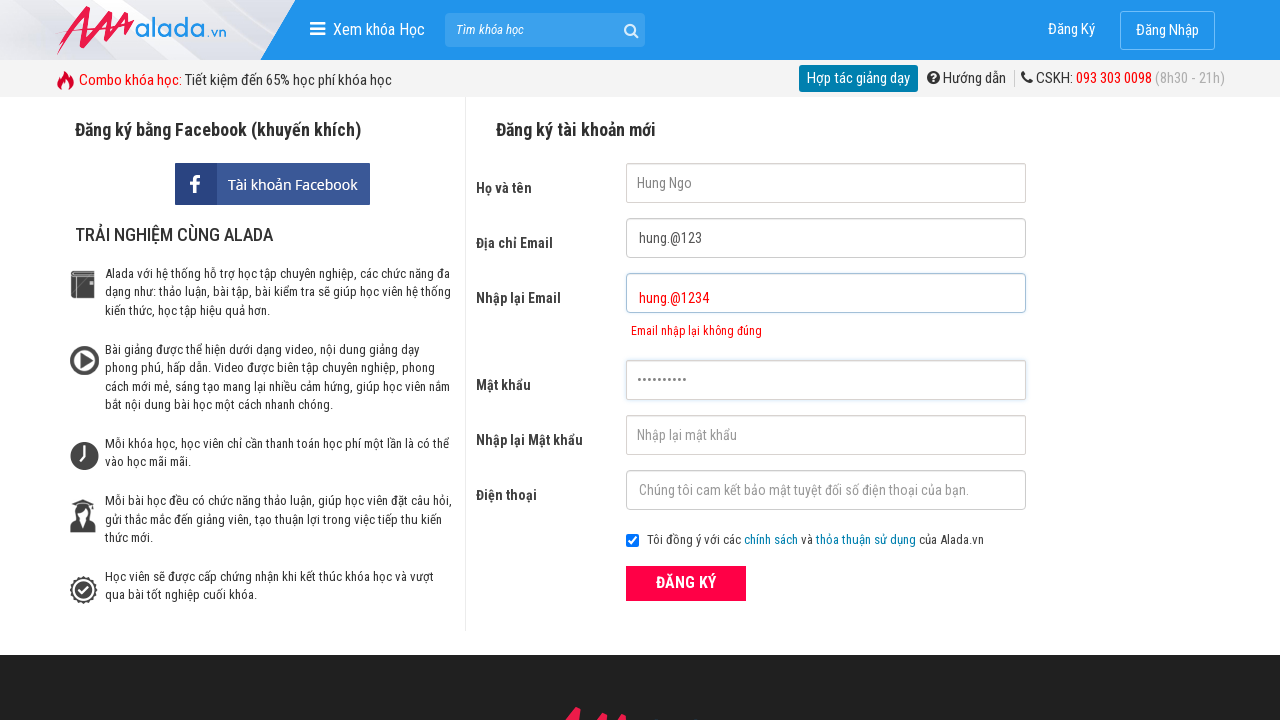

Filled password confirmation field with '0543600932' on #txtCPassword
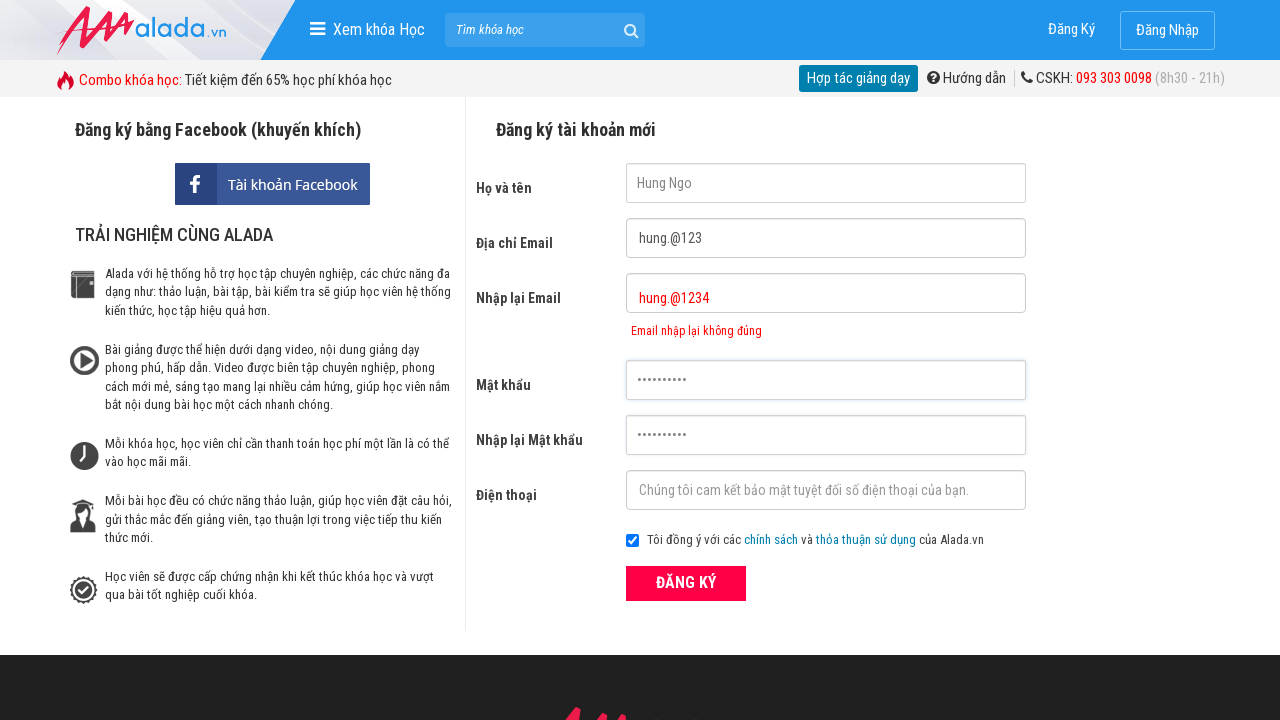

Filled phone field with '0353478453' on #txtPhone
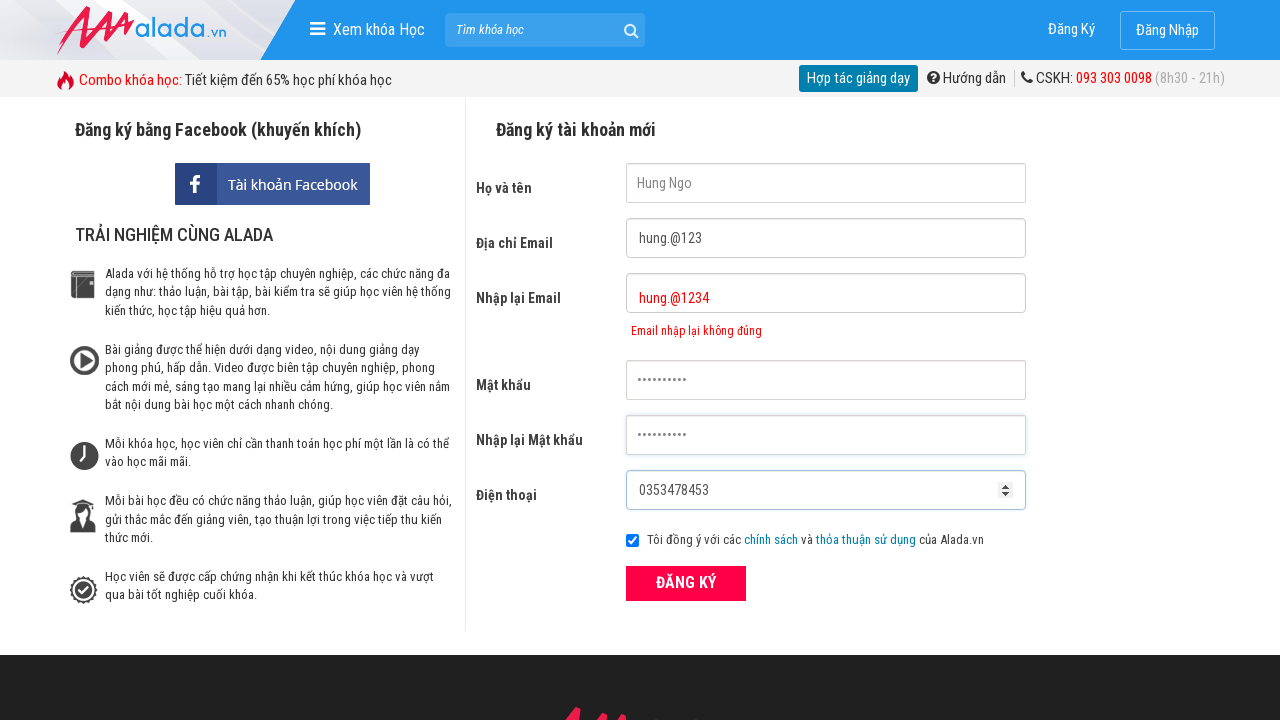

Clicked the register button at (686, 583) on xpath=//button[text()='ĐĂNG KÝ' and @type='submit']
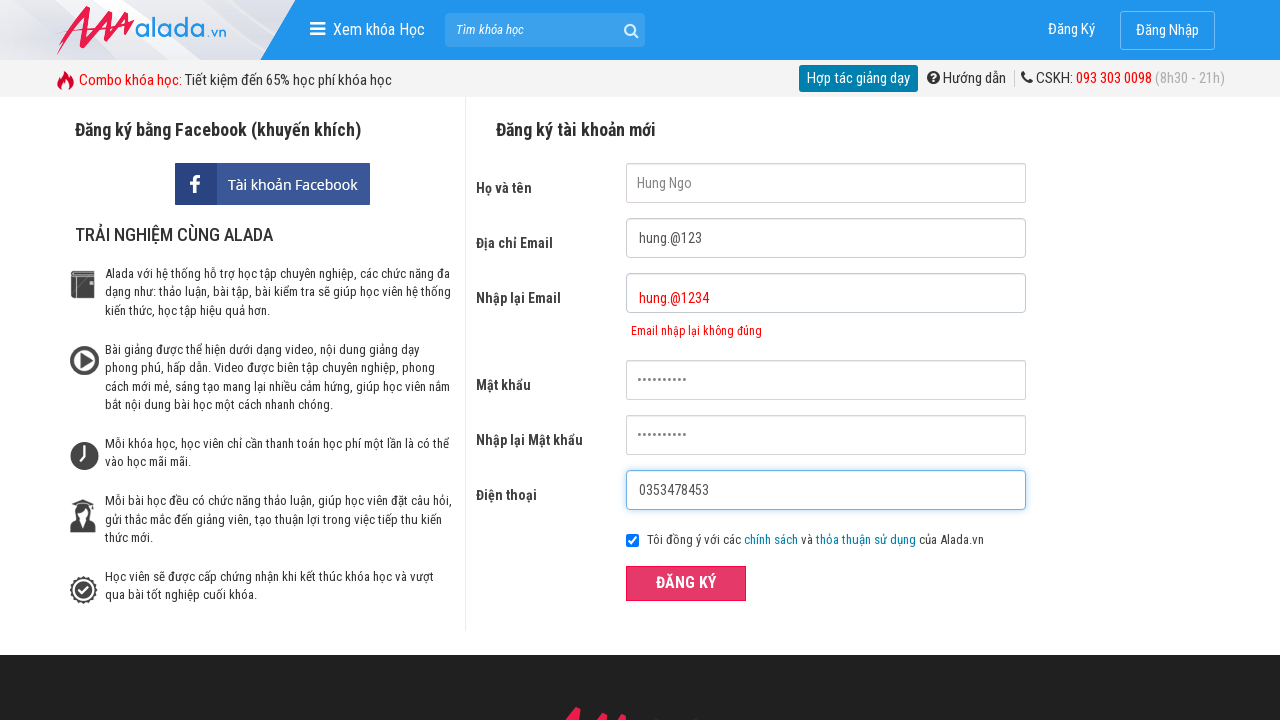

Email confirmation error message displayed, validating form validation
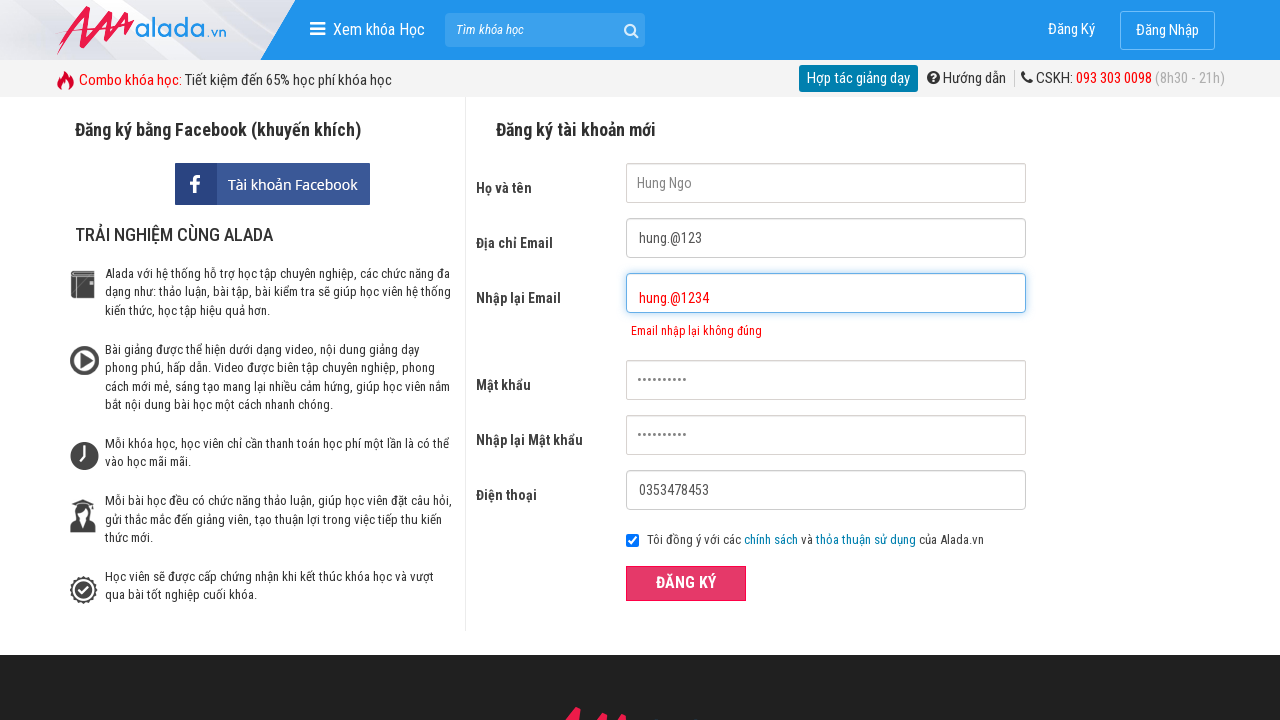

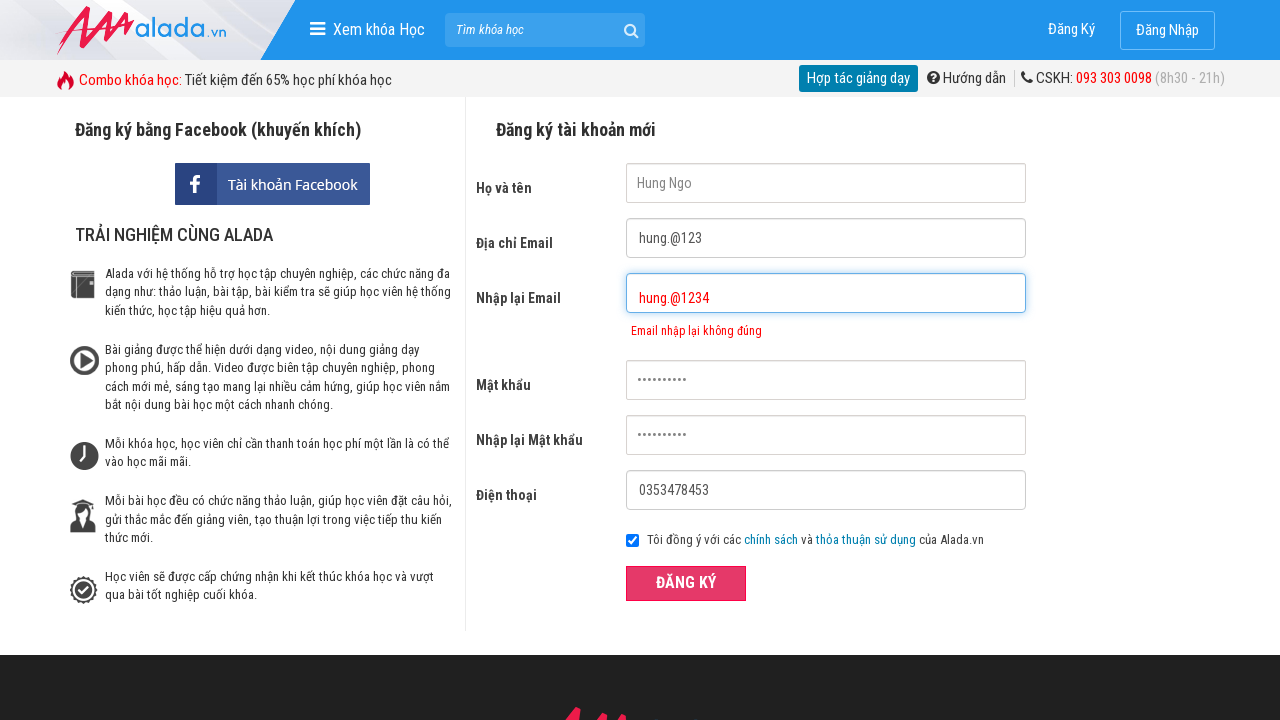